Tests navigation to Sortable Data Tables page by clicking the link, then verifies the table is present and contains data cells

Starting URL: https://the-internet.herokuapp.com/

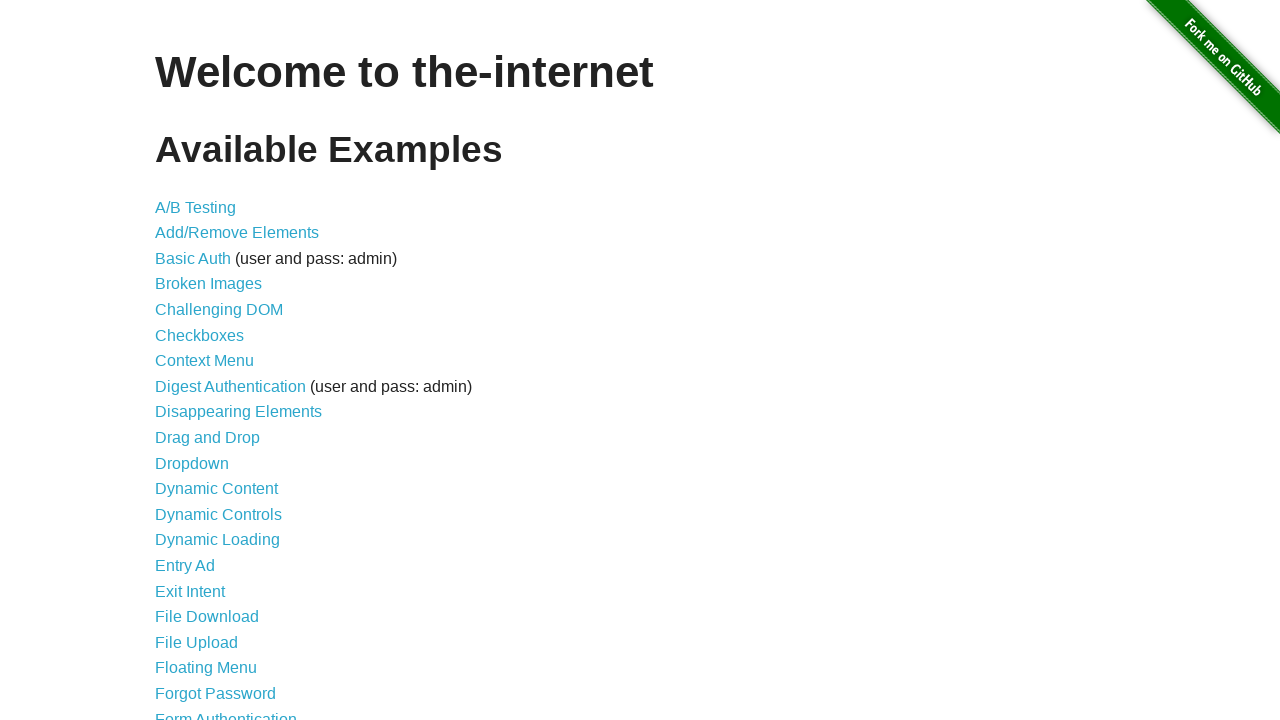

Clicked on 'Sortable Data Tables' link at (230, 574) on text=Sortable Data Tables
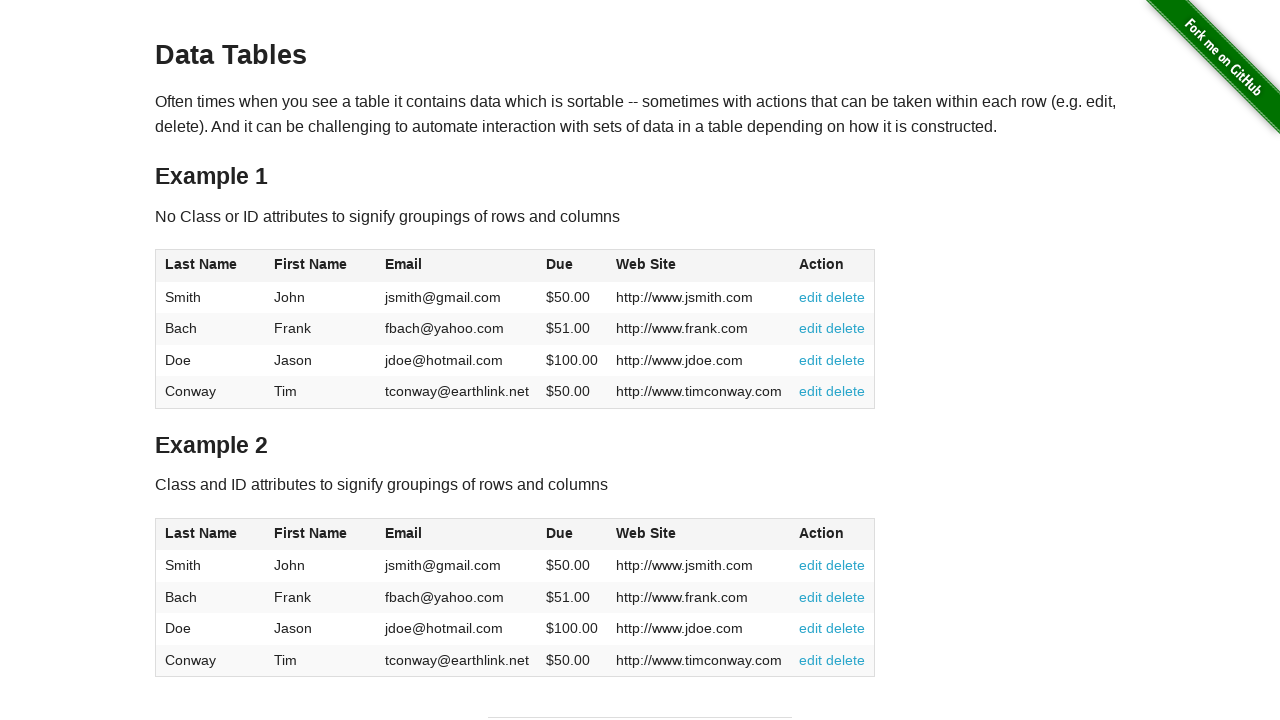

Sortable Data Tables page loaded and table#table1 is visible
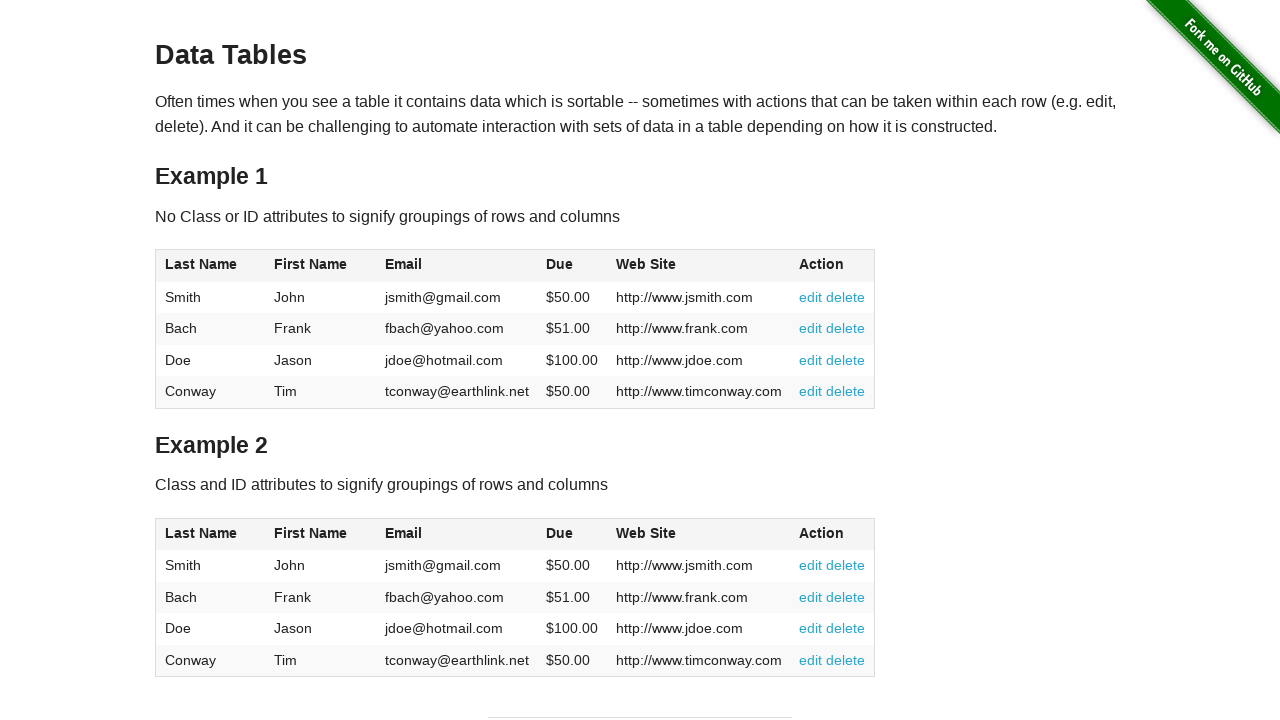

Verified that table contains data cells in tbody
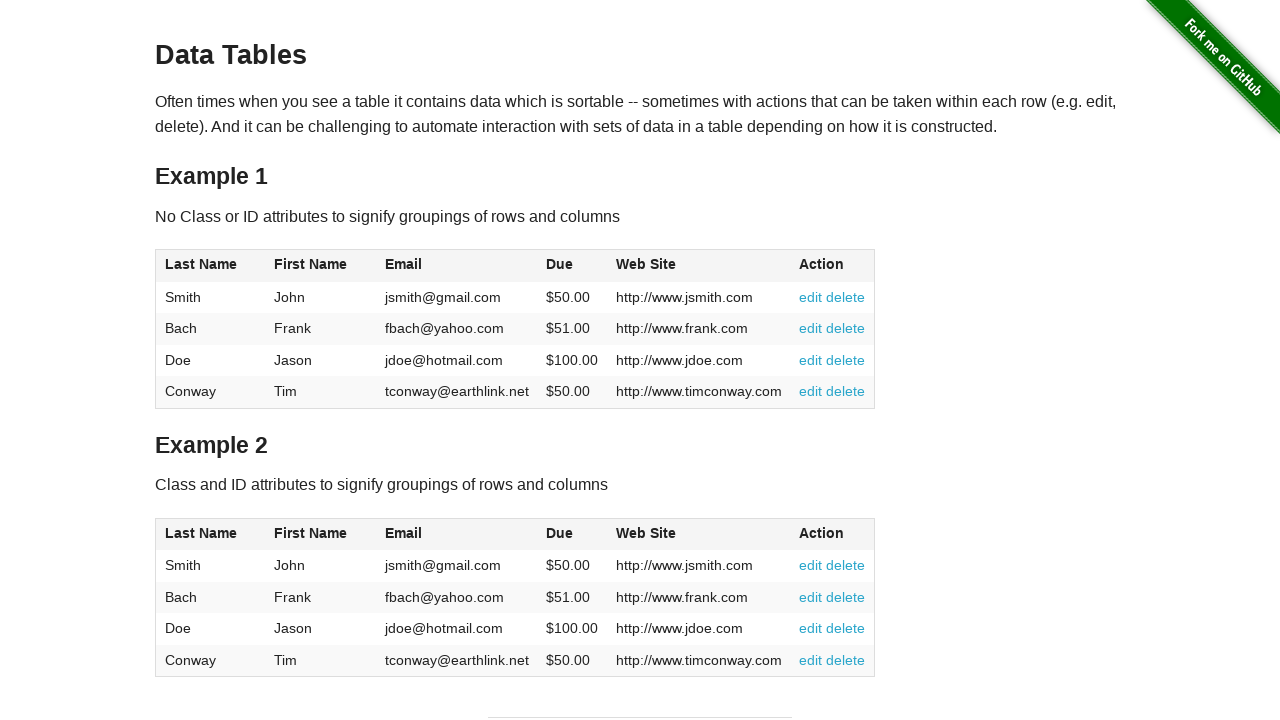

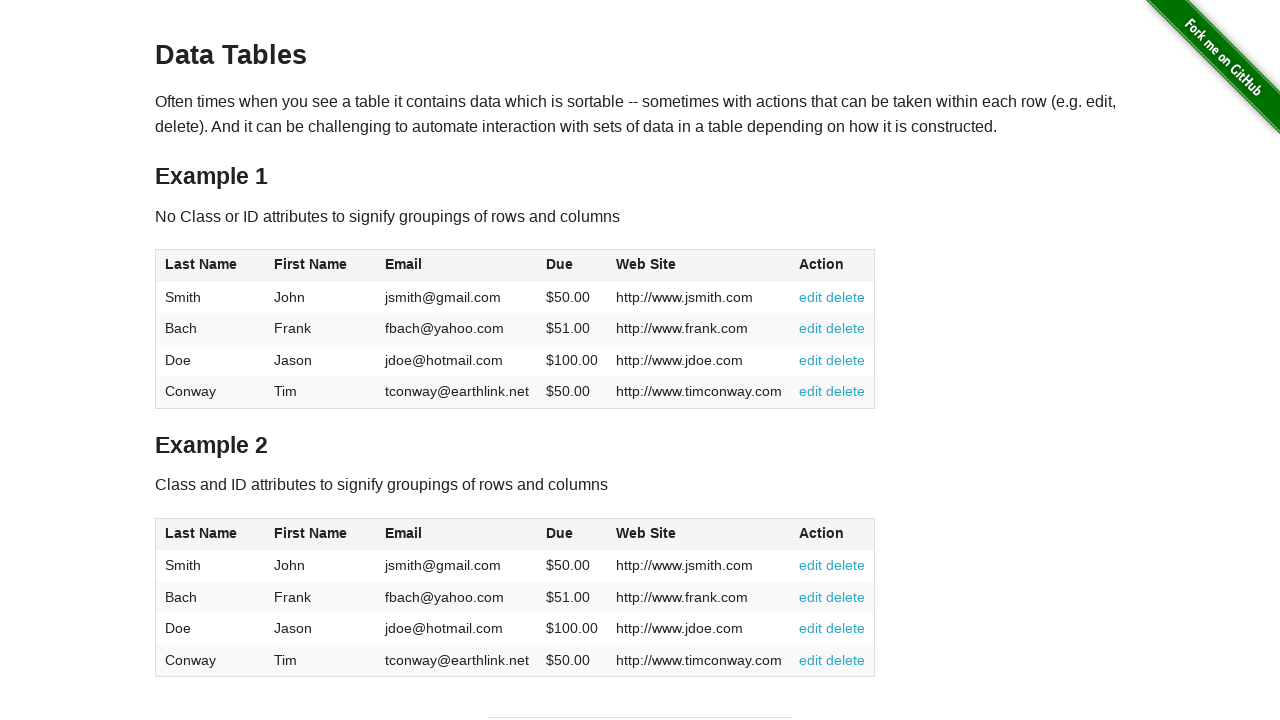